Tests drag and drop functionality by dragging a football element to two different drop zones and verifying the drops were successful.

Starting URL: https://v1.training-support.net/selenium/drag-drop

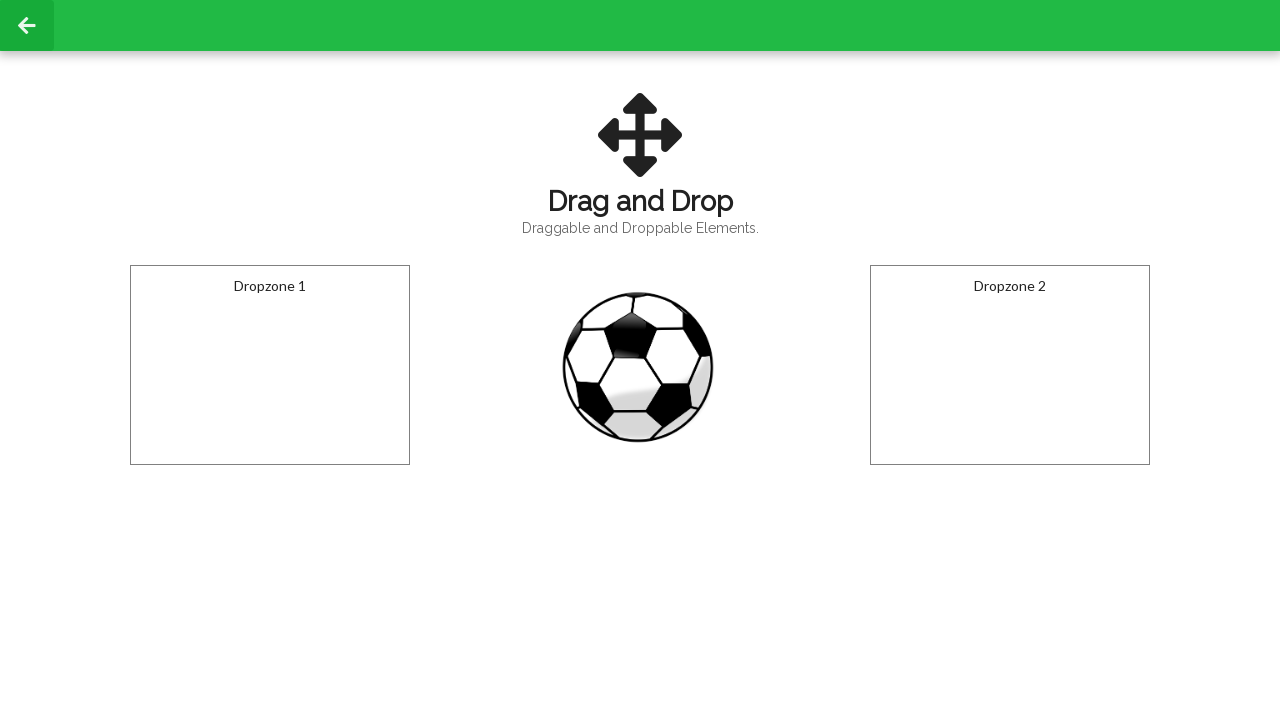

Located the football draggable element
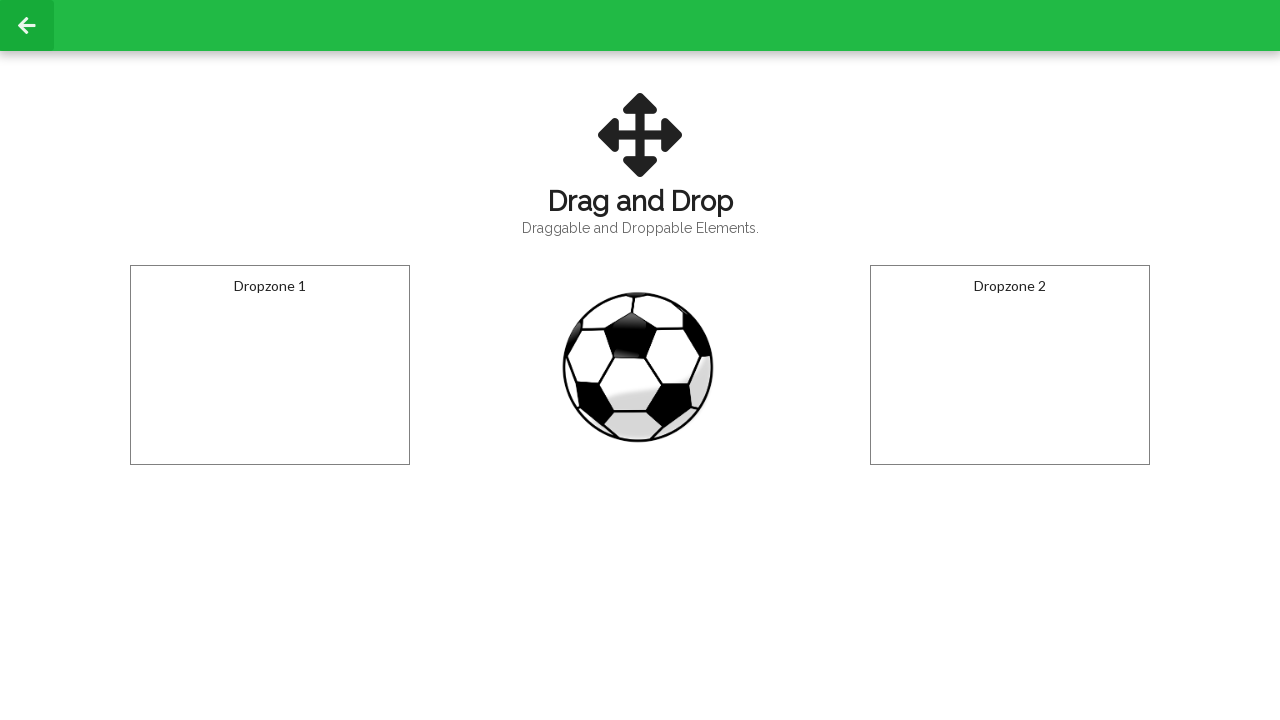

Located the first dropzone
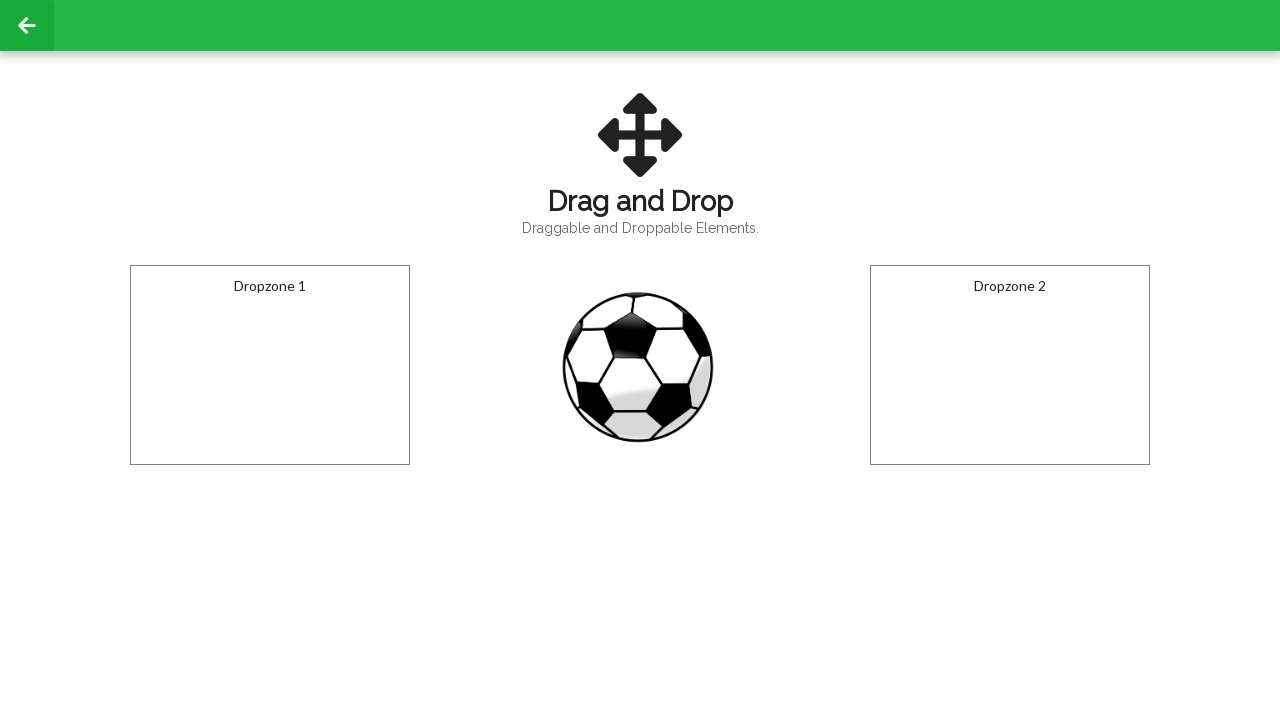

Located the second dropzone
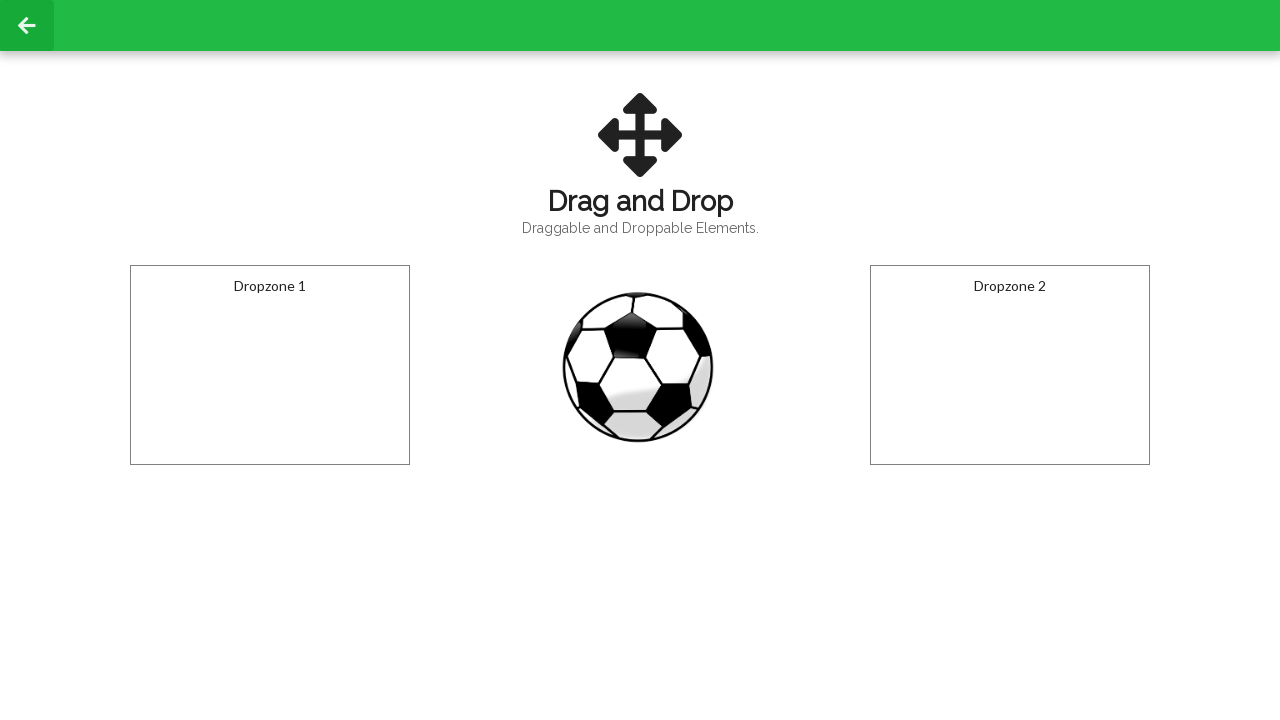

Dragged football to the first dropzone at (270, 365)
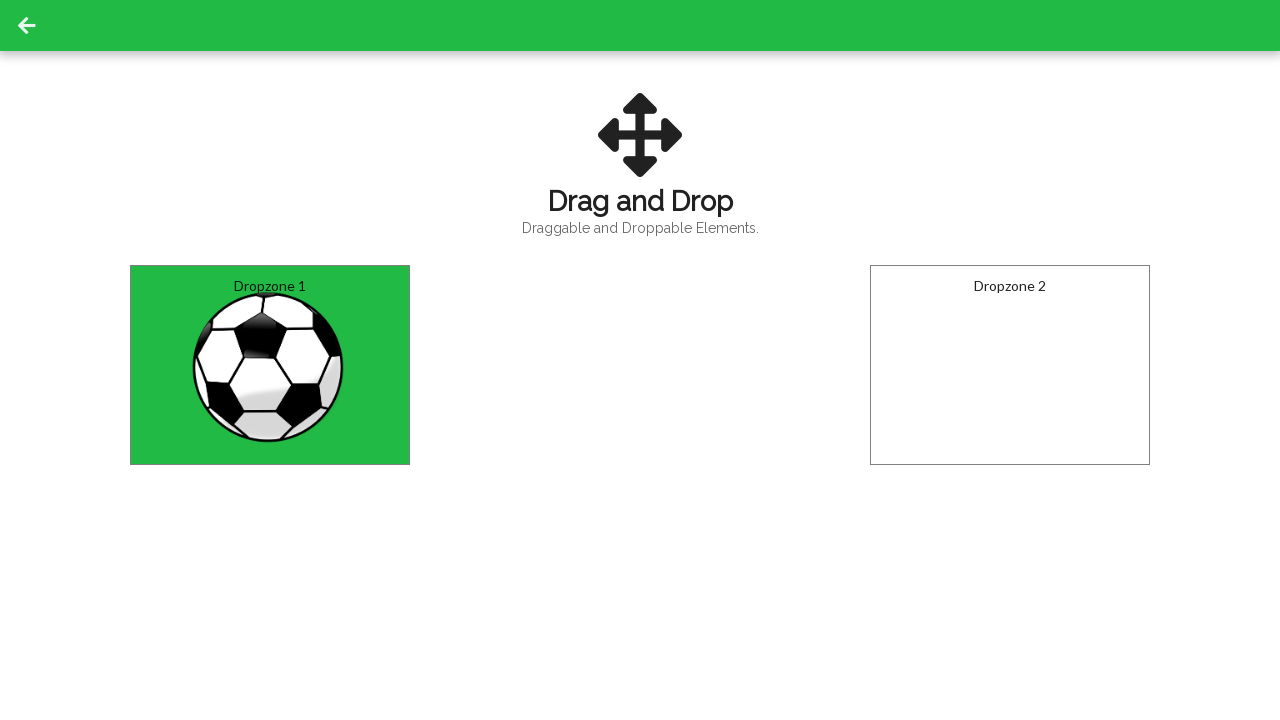

Waited for confirmation text in first dropzone
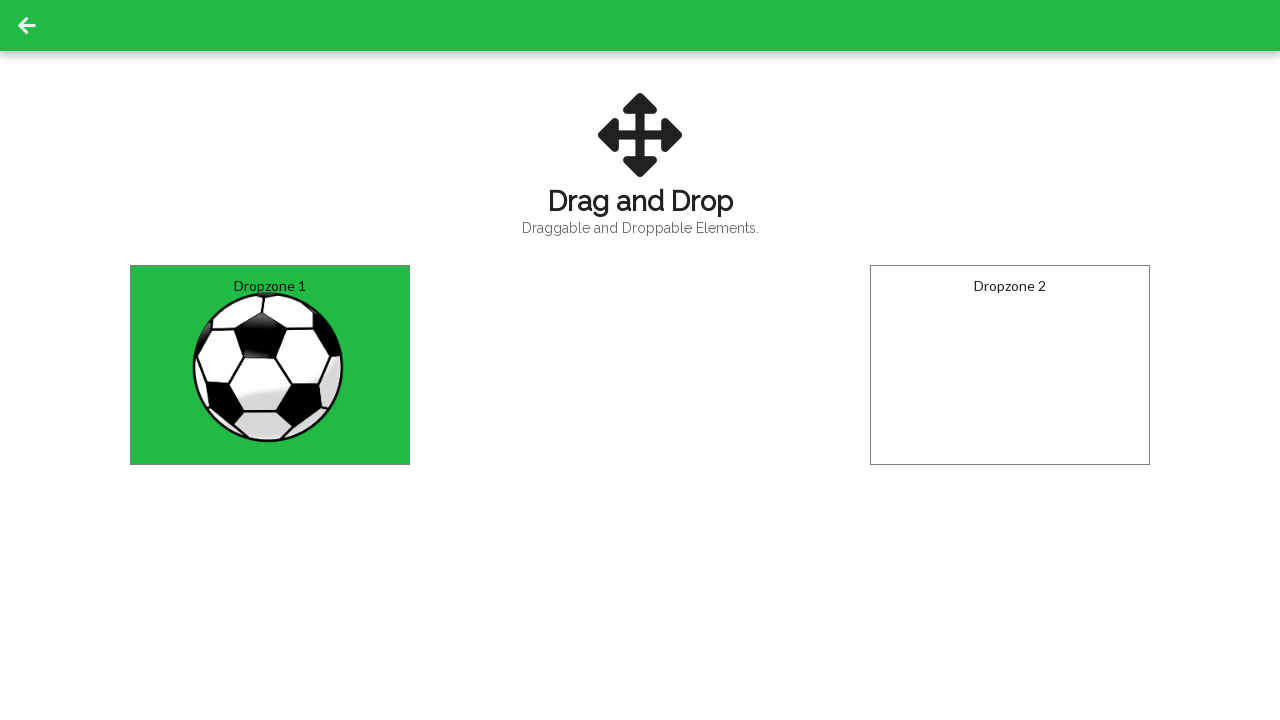

Retrieved text from first dropzone: 'Dropped!'
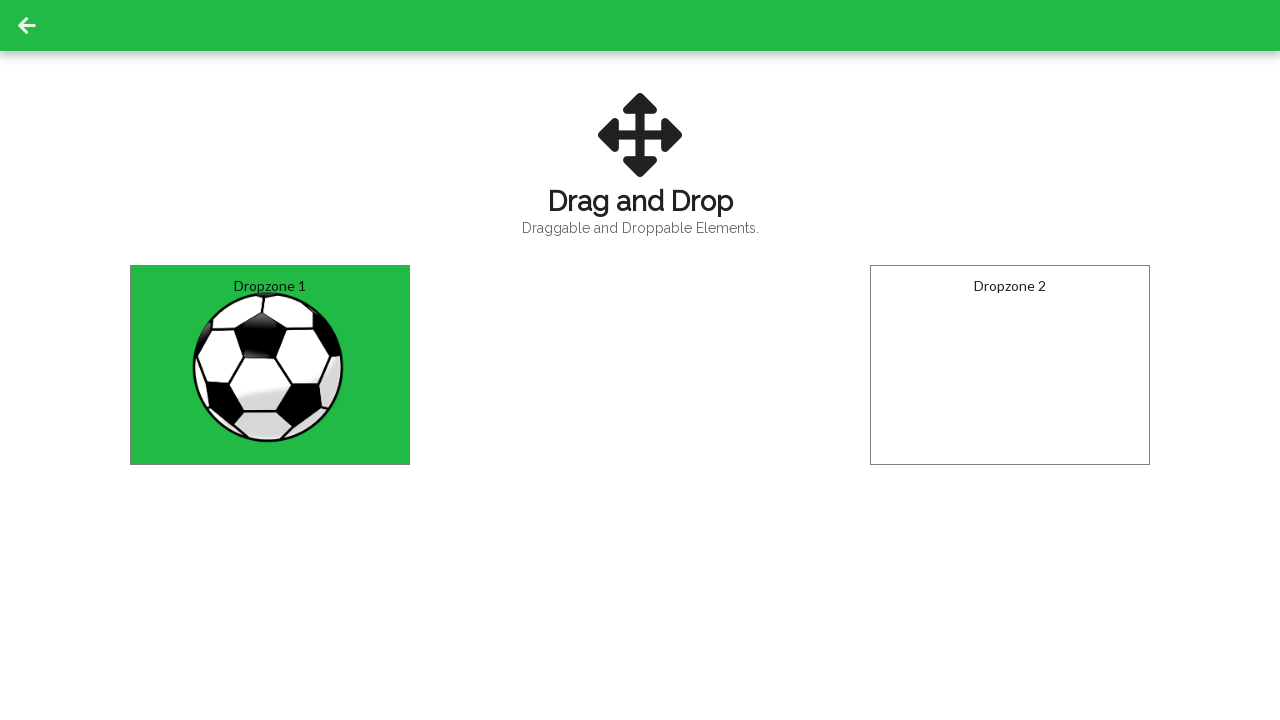

Verified first dropzone contains 'Dropped!' text
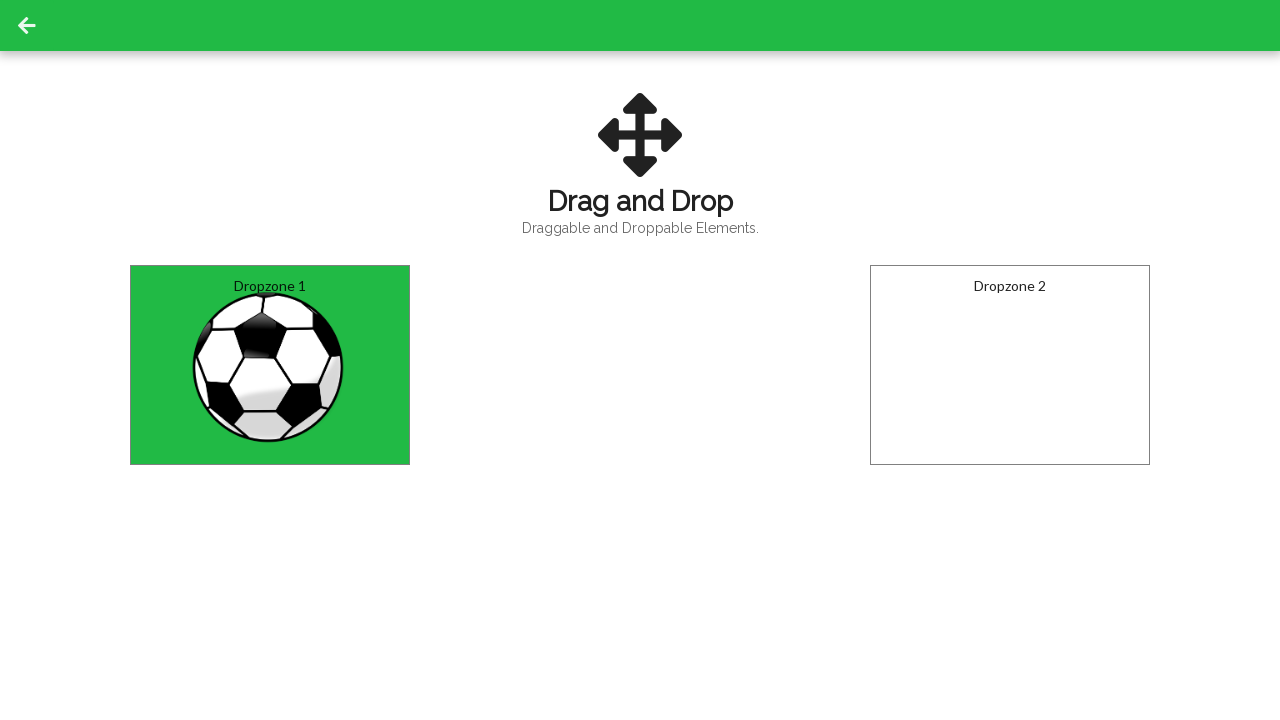

Dragged football to the second dropzone at (1010, 365)
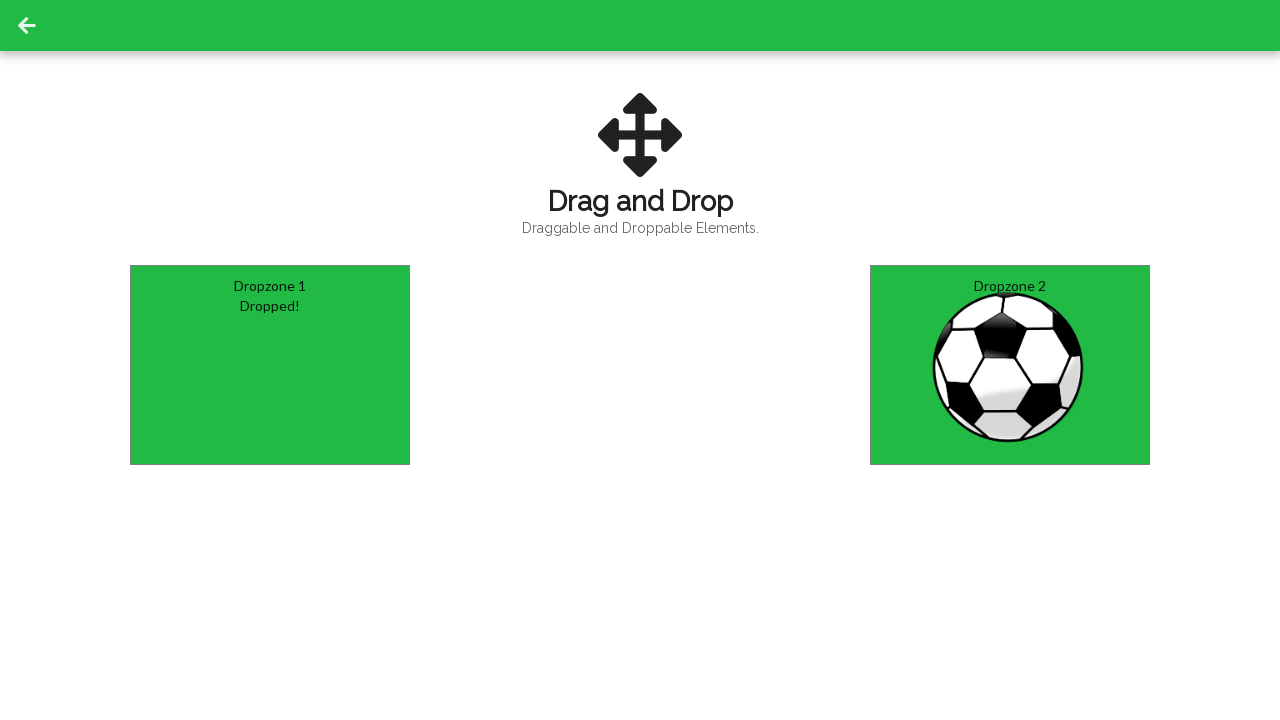

Waited for confirmation text in second dropzone
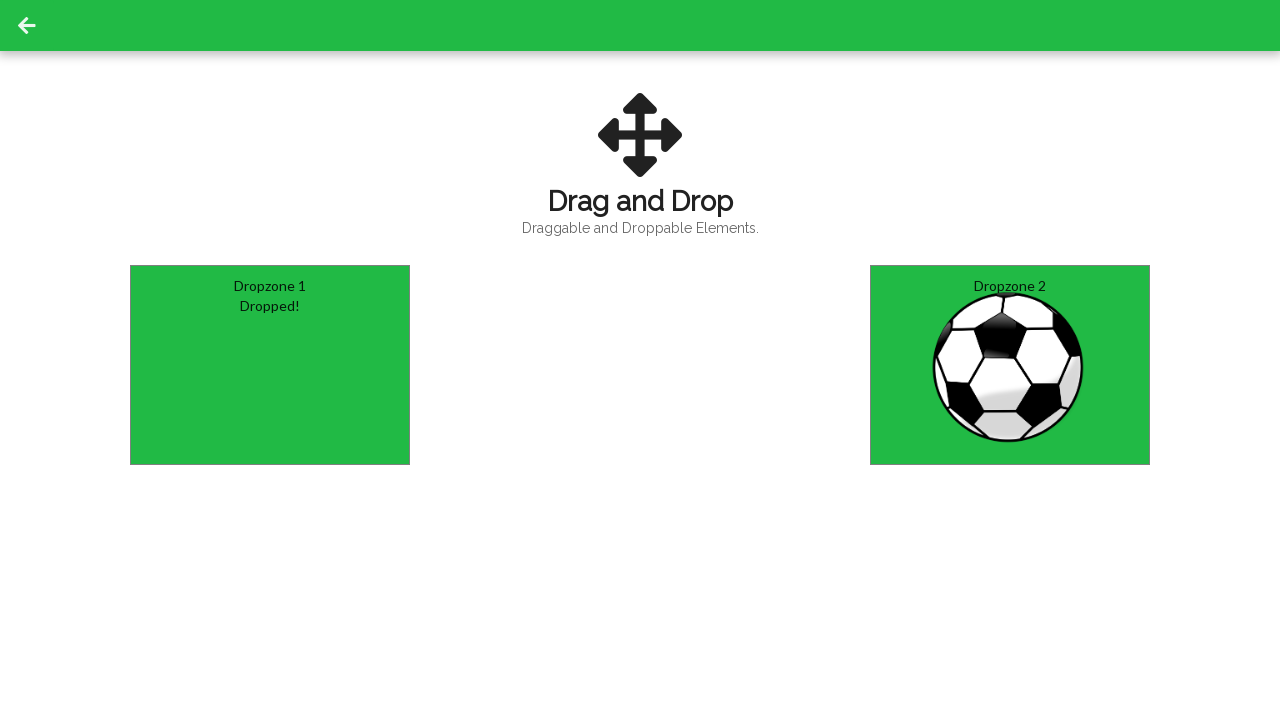

Retrieved text from second dropzone: 'Dropped!'
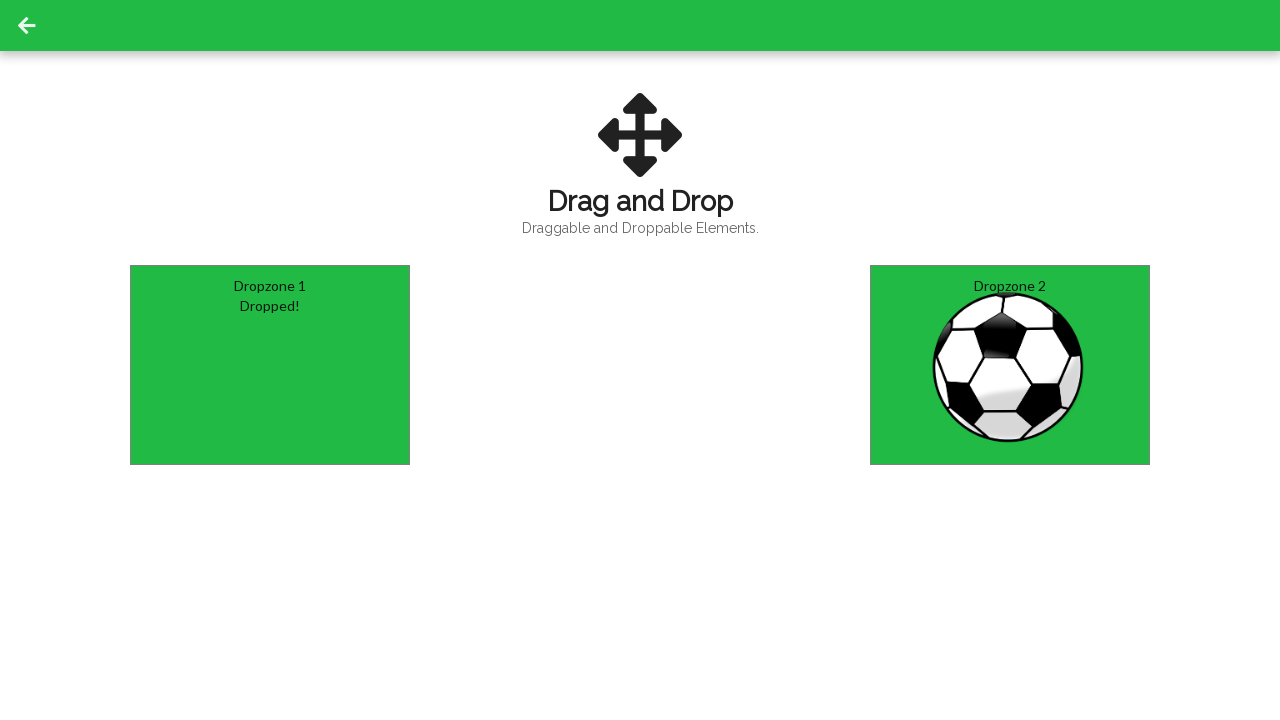

Verified second dropzone contains 'Dropped!' text
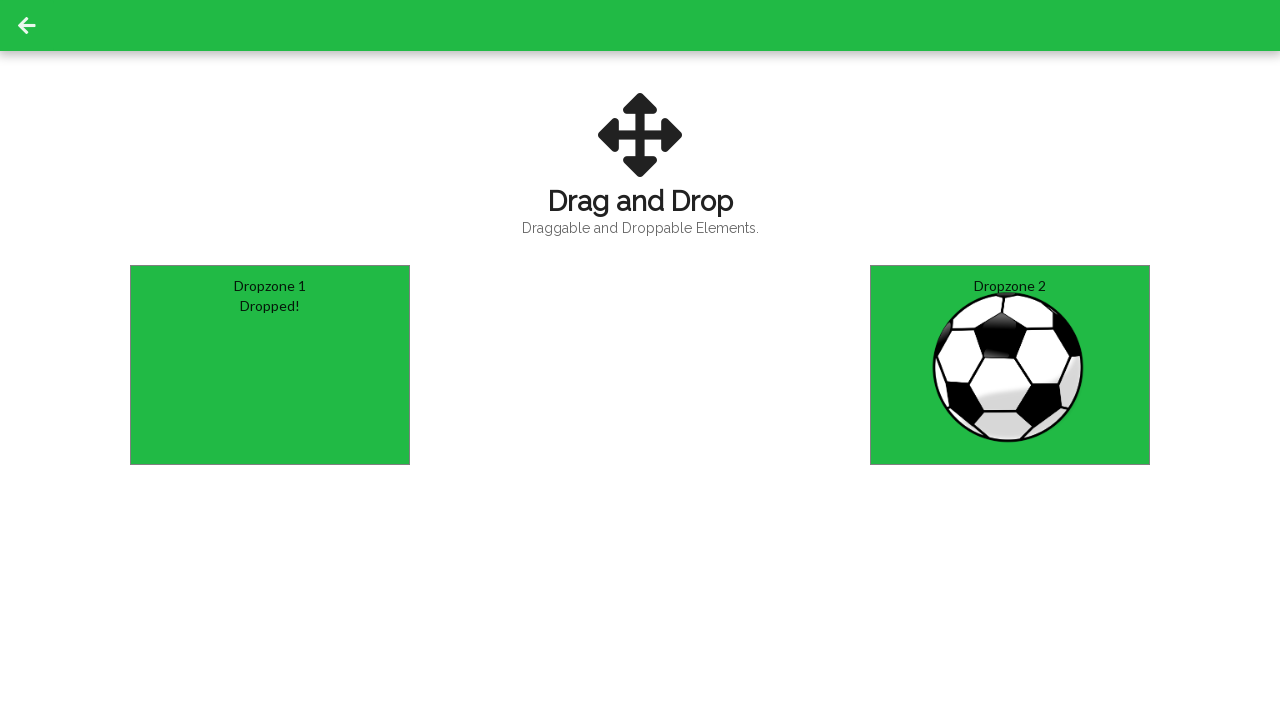

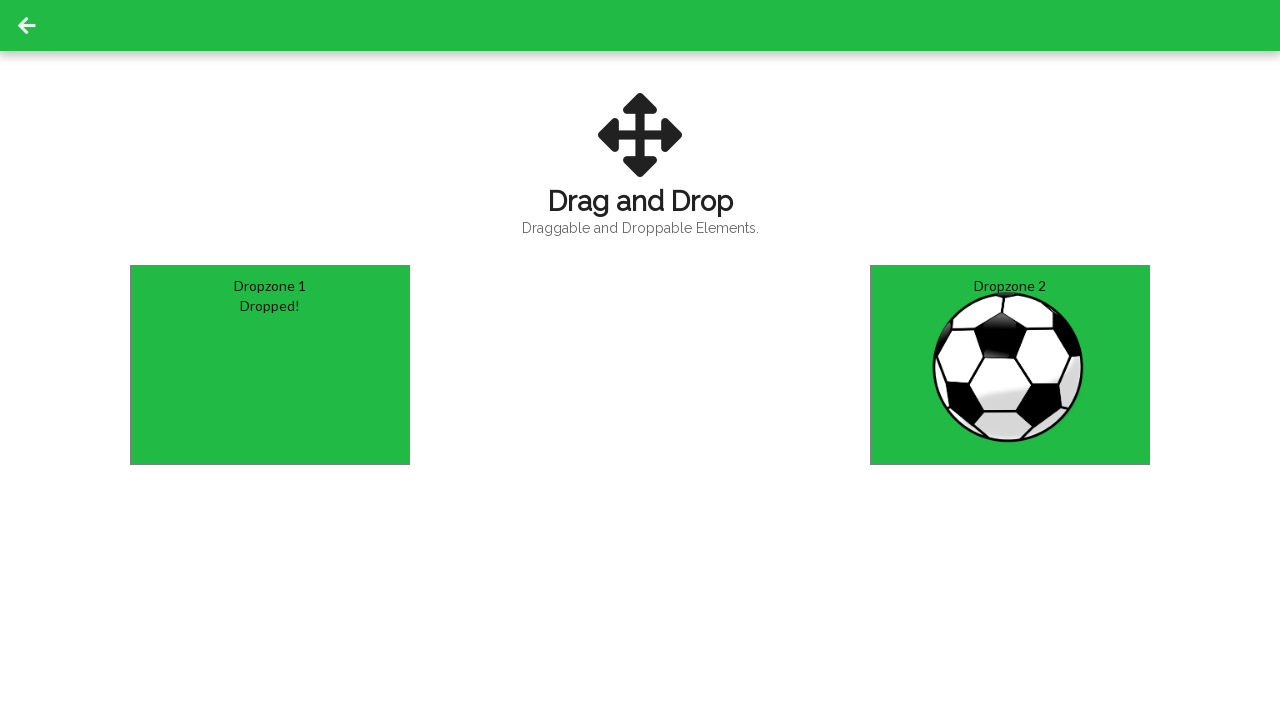